Tests adding specific vegetables (cucumber, carrot, beetroot) to cart on a grocery shopping practice website by iterating through products and clicking "Add to Cart" for matching items

Starting URL: https://rahulshettyacademy.com/seleniumPractise/

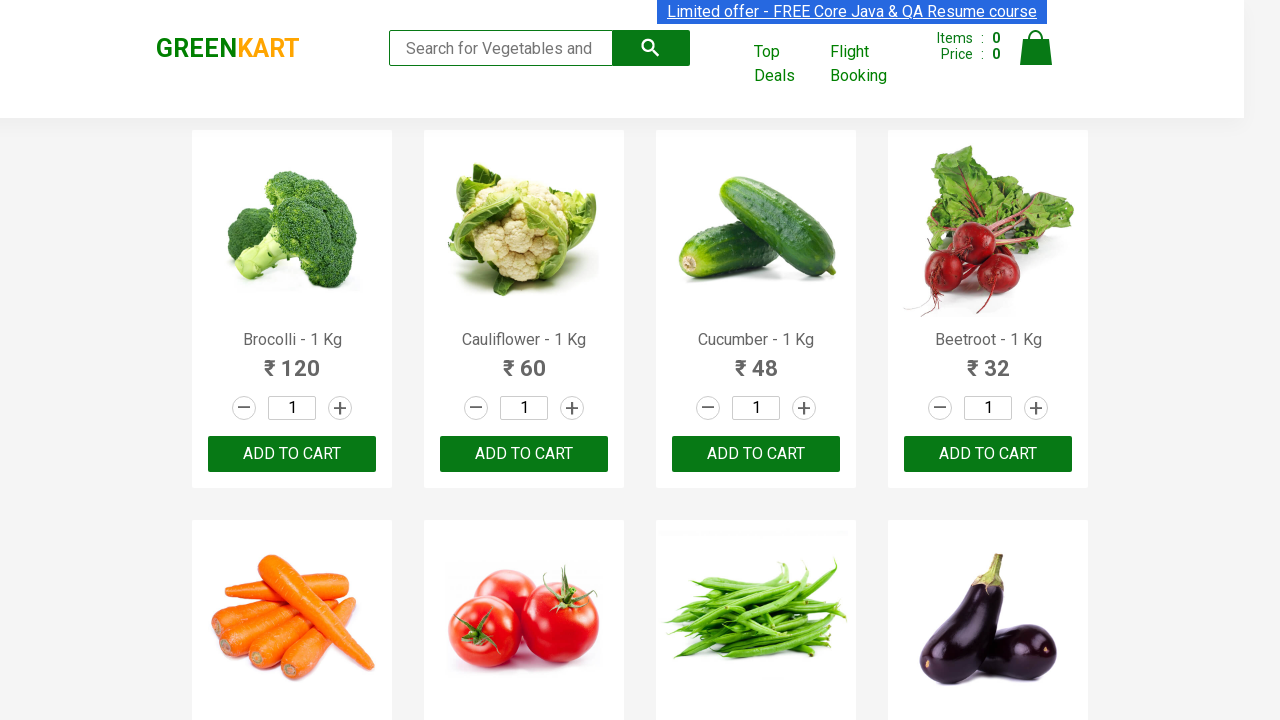

Waited for product names to load on the page
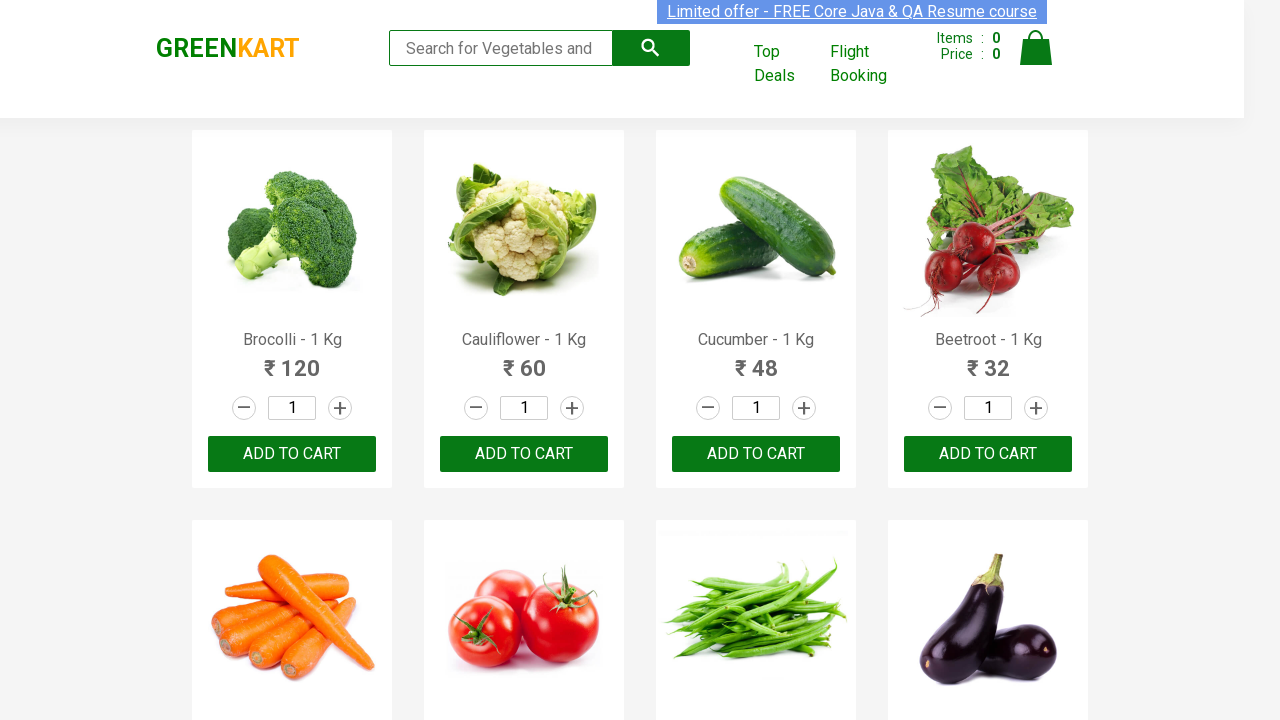

Retrieved all product elements from the page
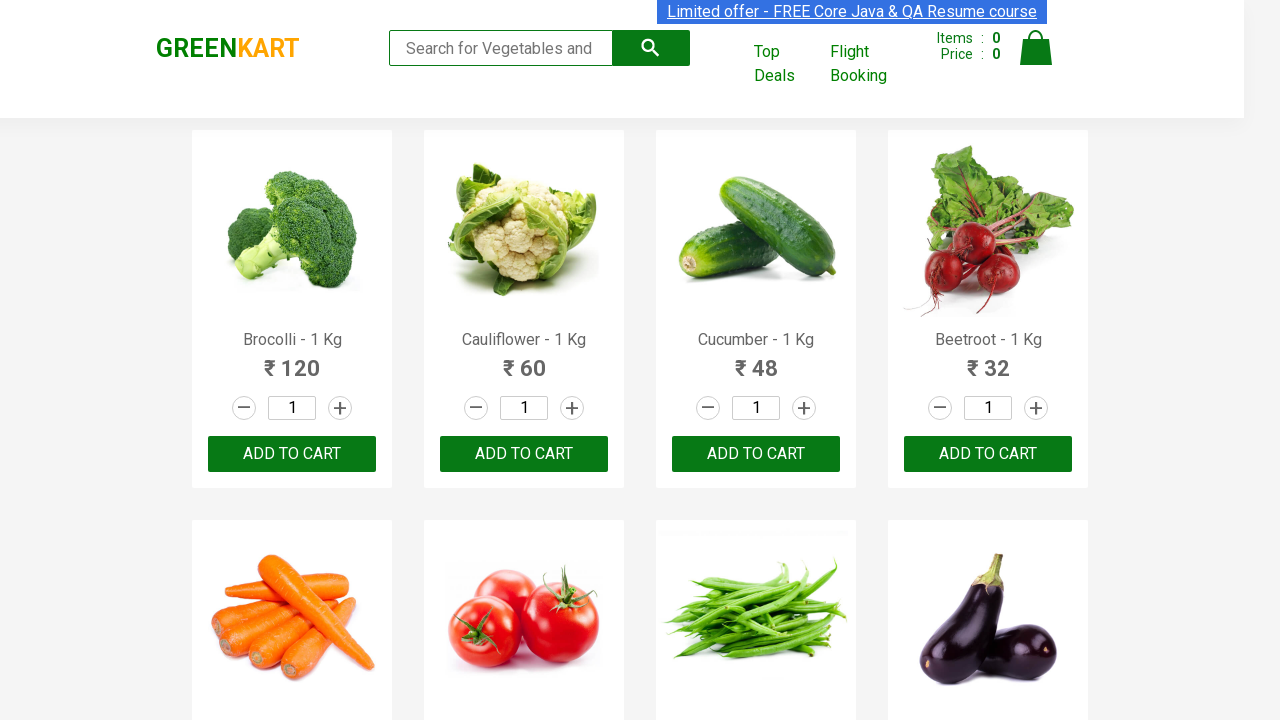

Clicked 'Add to Cart' button for Cucumber at (756, 454) on xpath=//div[@class='product-action']/button >> nth=2
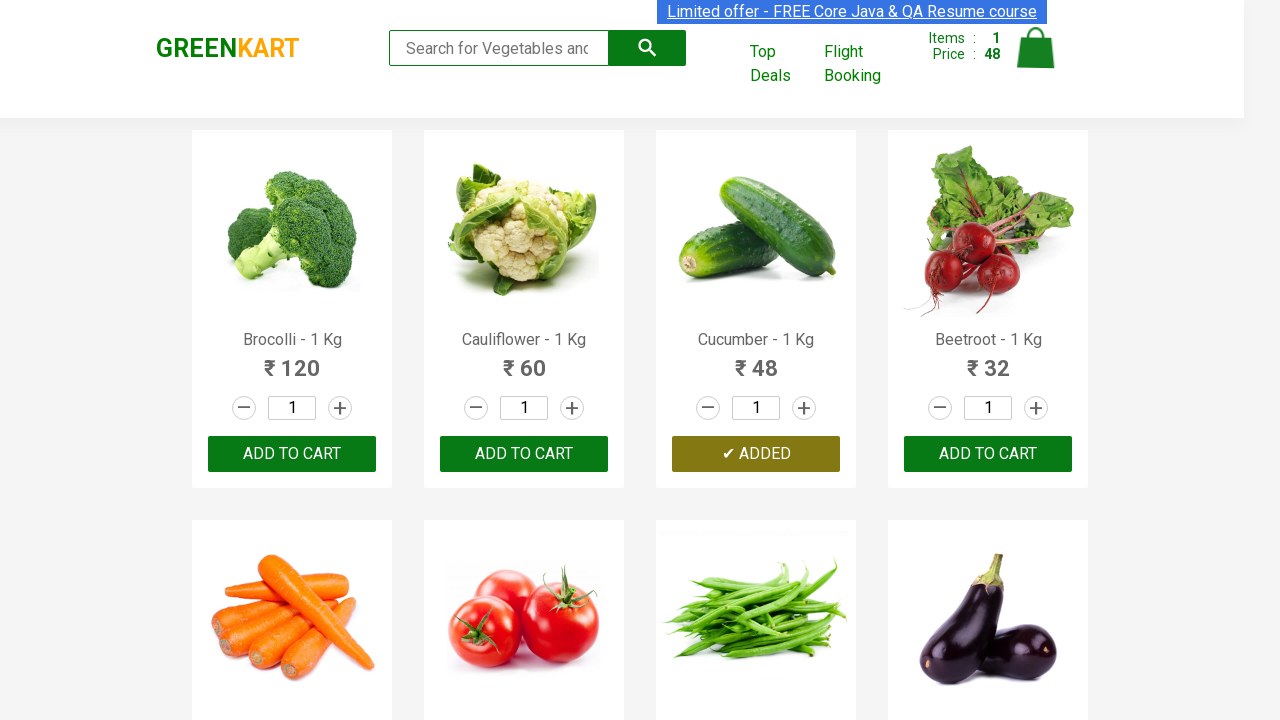

Clicked 'Add to Cart' button for Beetroot at (988, 454) on xpath=//div[@class='product-action']/button >> nth=3
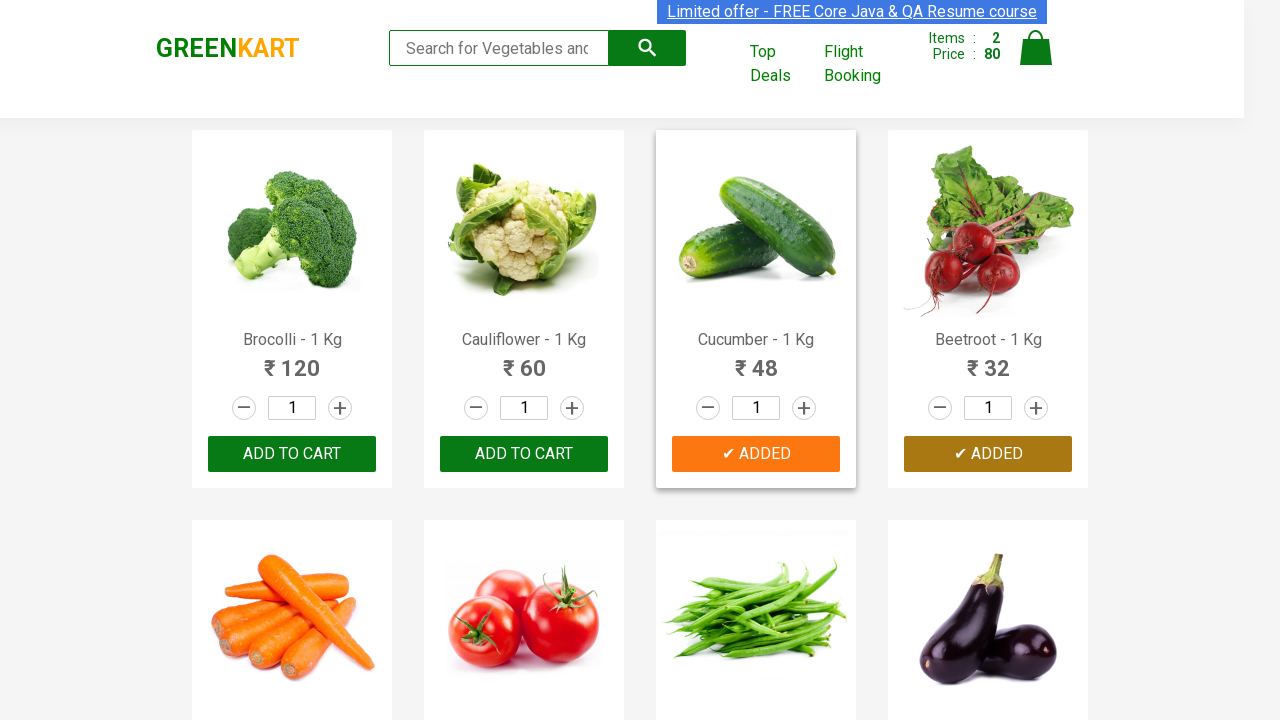

Clicked 'Add to Cart' button for Carrot at (292, 360) on xpath=//div[@class='product-action']/button >> nth=4
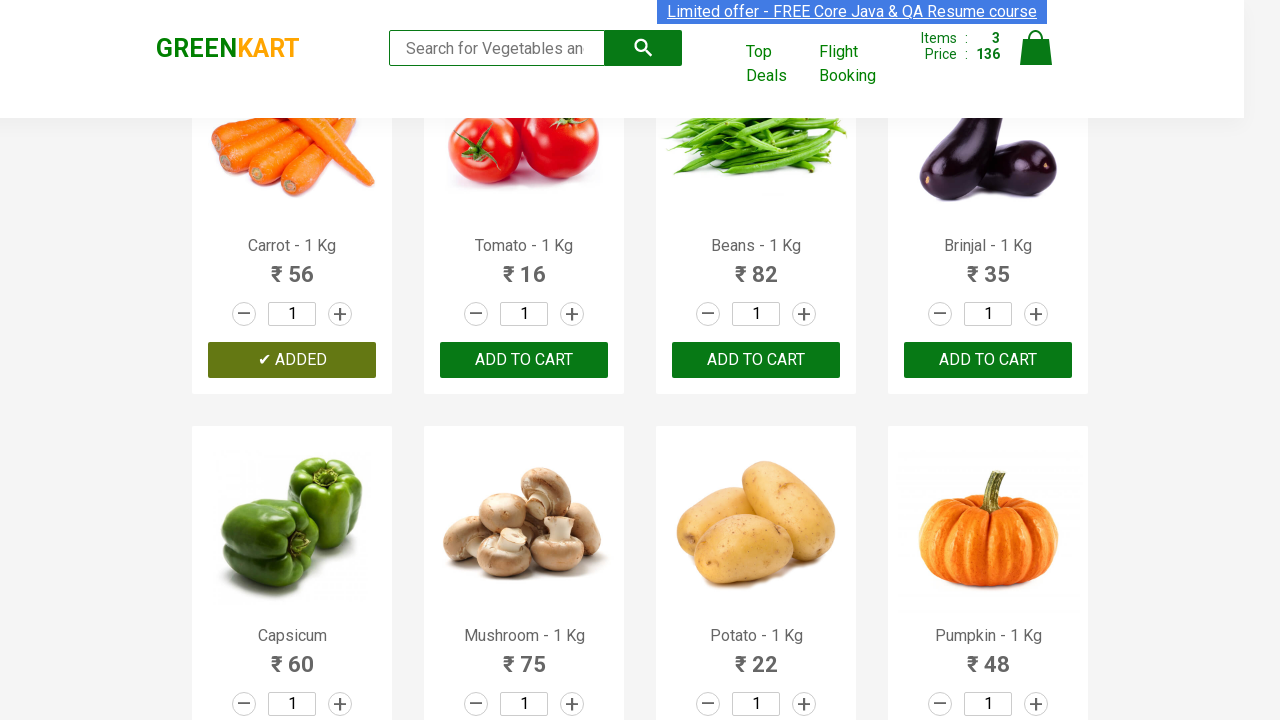

Successfully added all 3 required items to cart
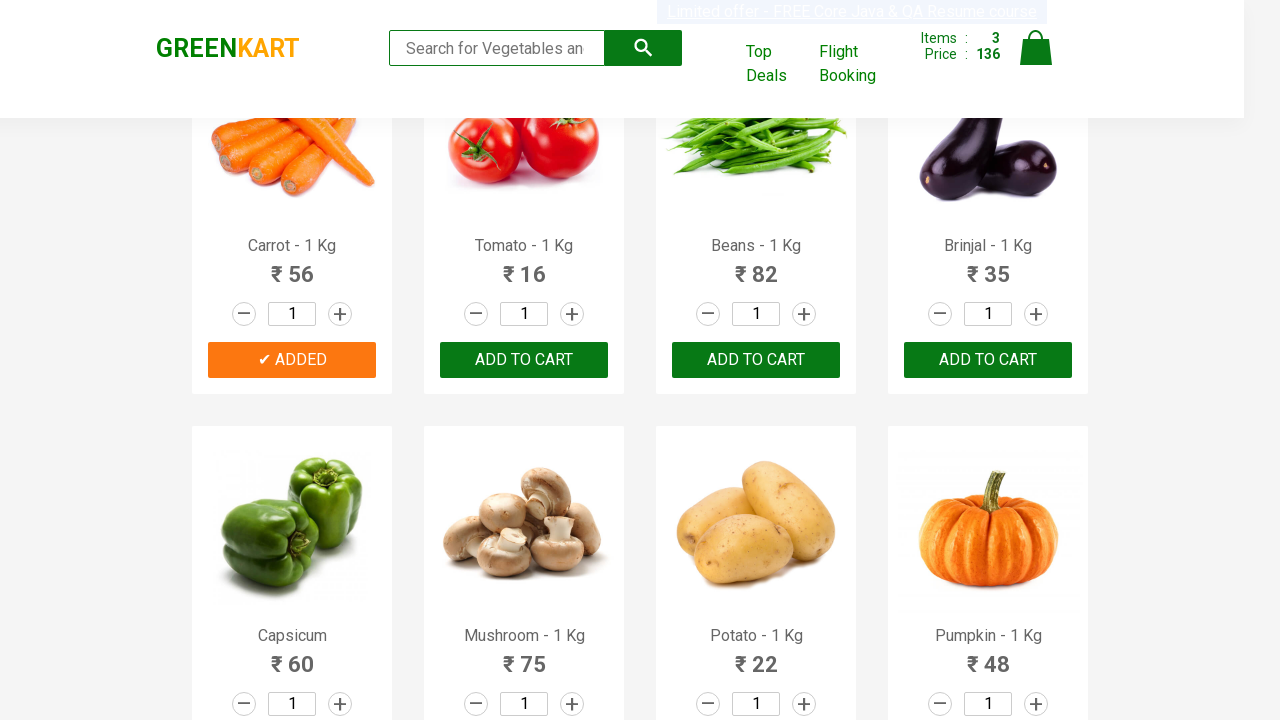

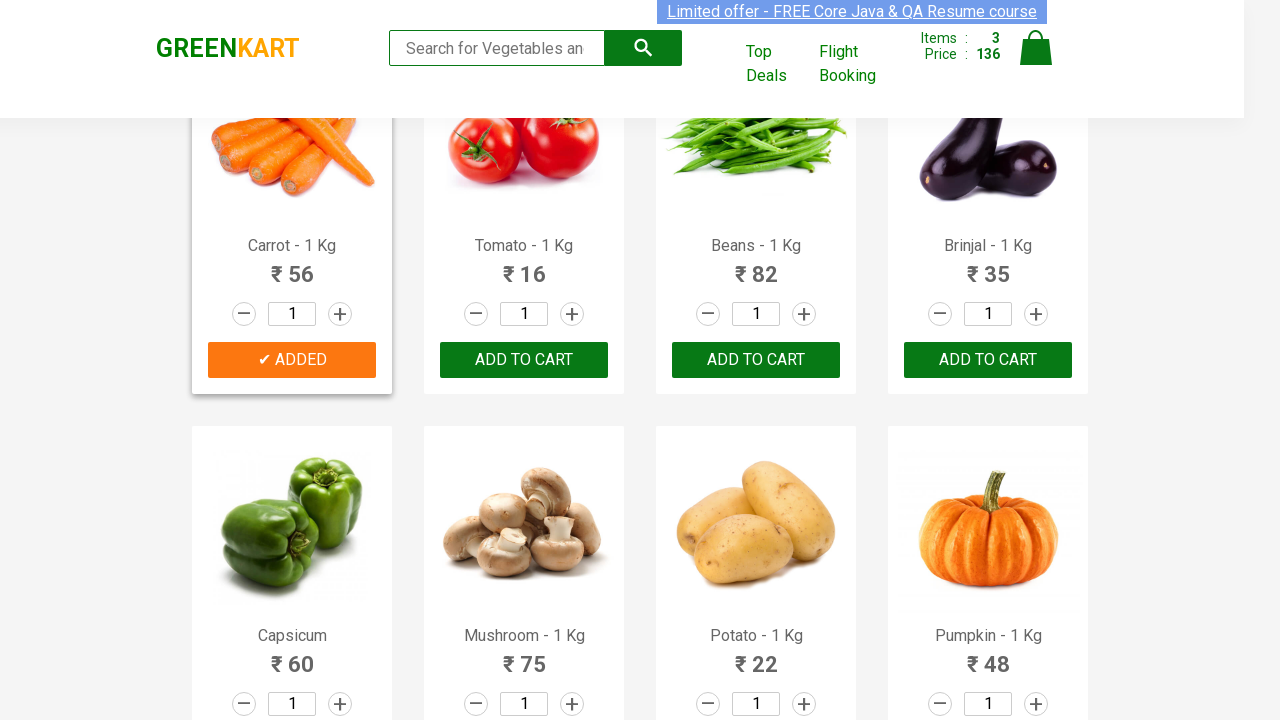